Tests text input functionality by filling a field with text, verifying attributes, and then clearing it

Starting URL: http://sahitest.com/demo/linkTest.htm

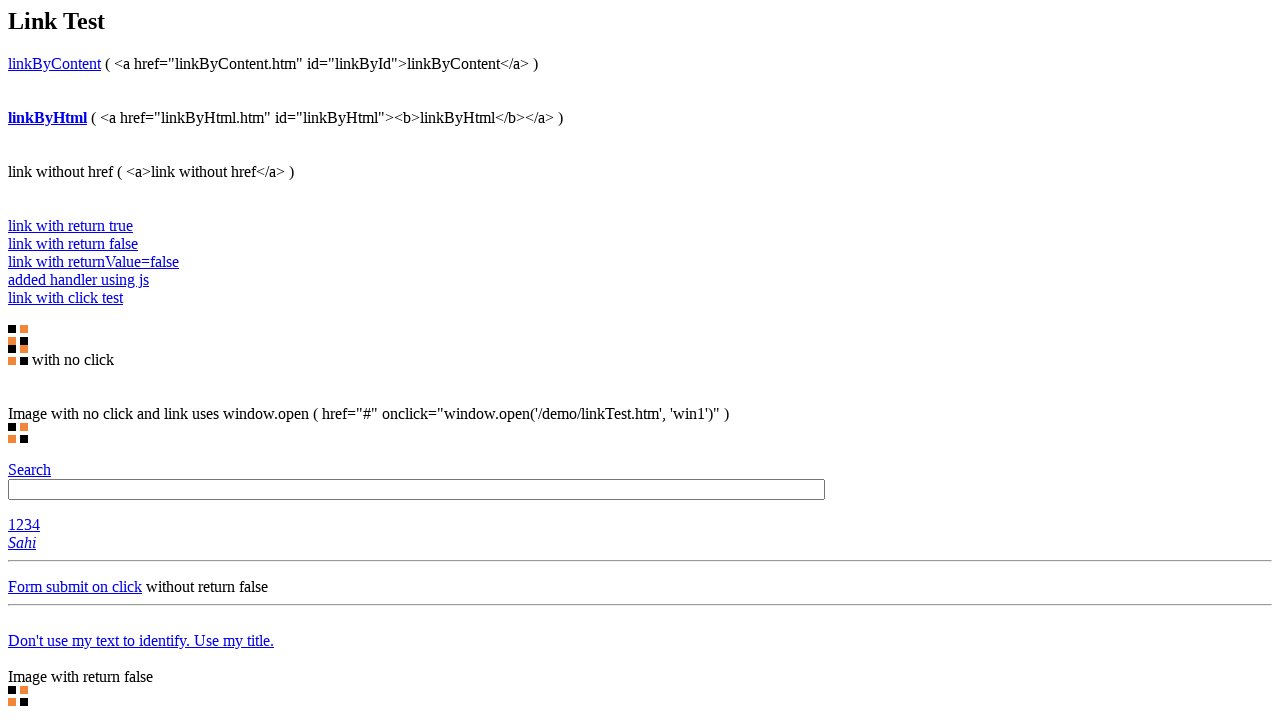

Filled text input field with 'hello world' on #t1
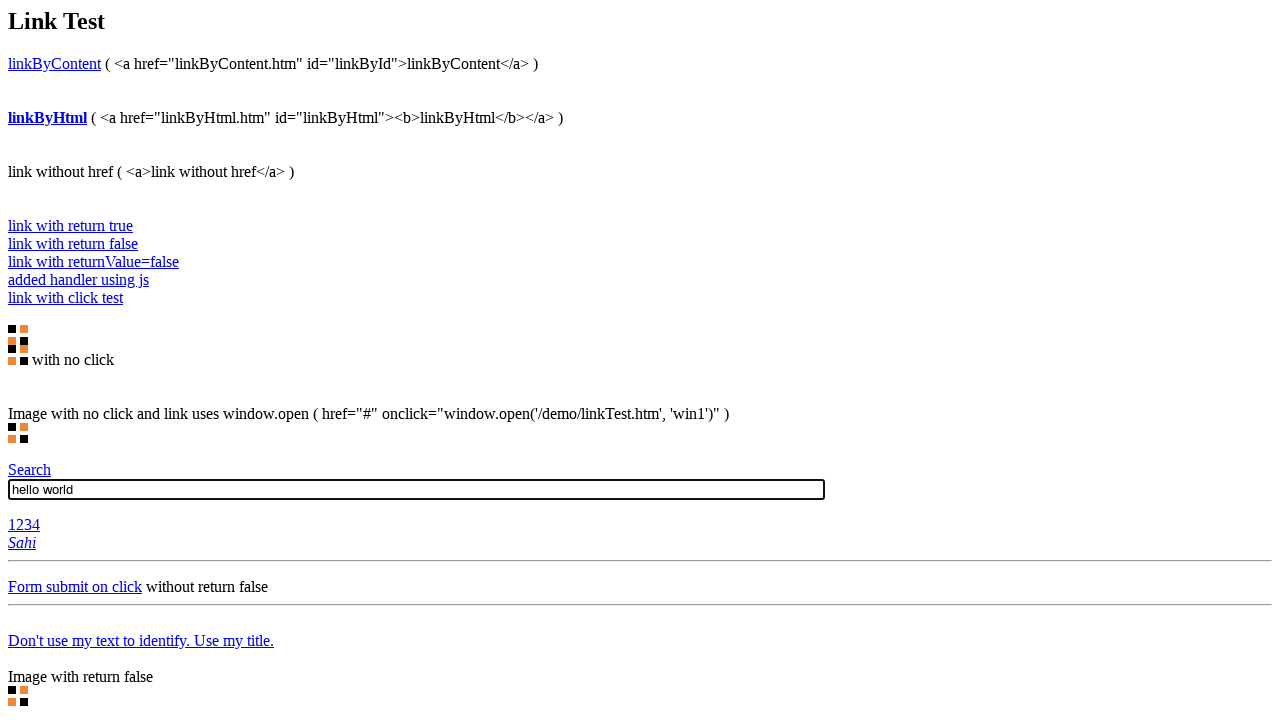

Waited 2 seconds to view filled text
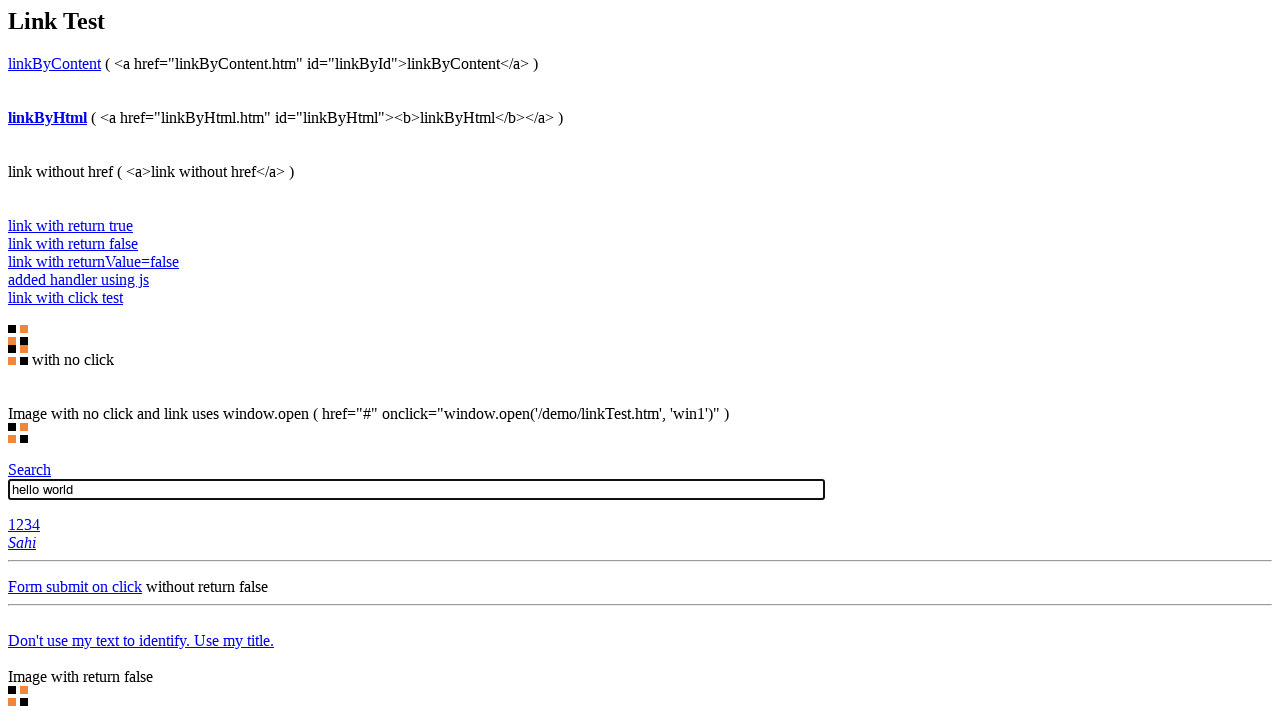

Cleared text input field on #t1
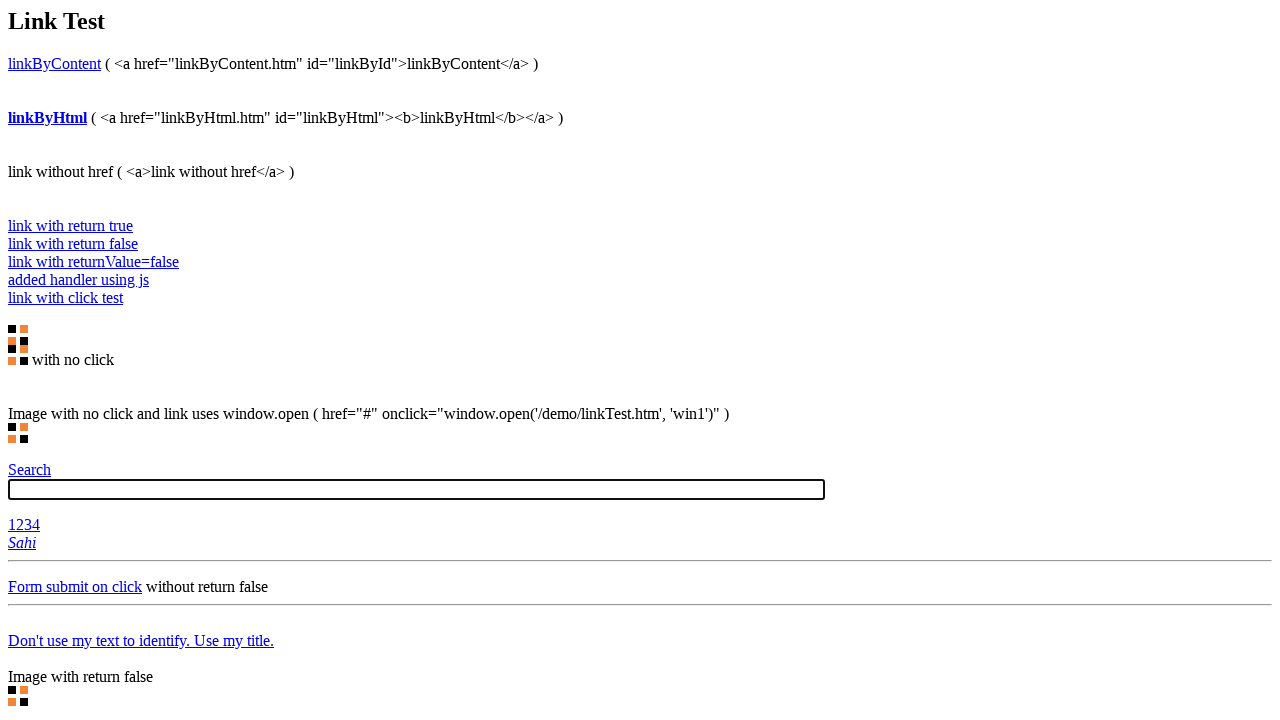

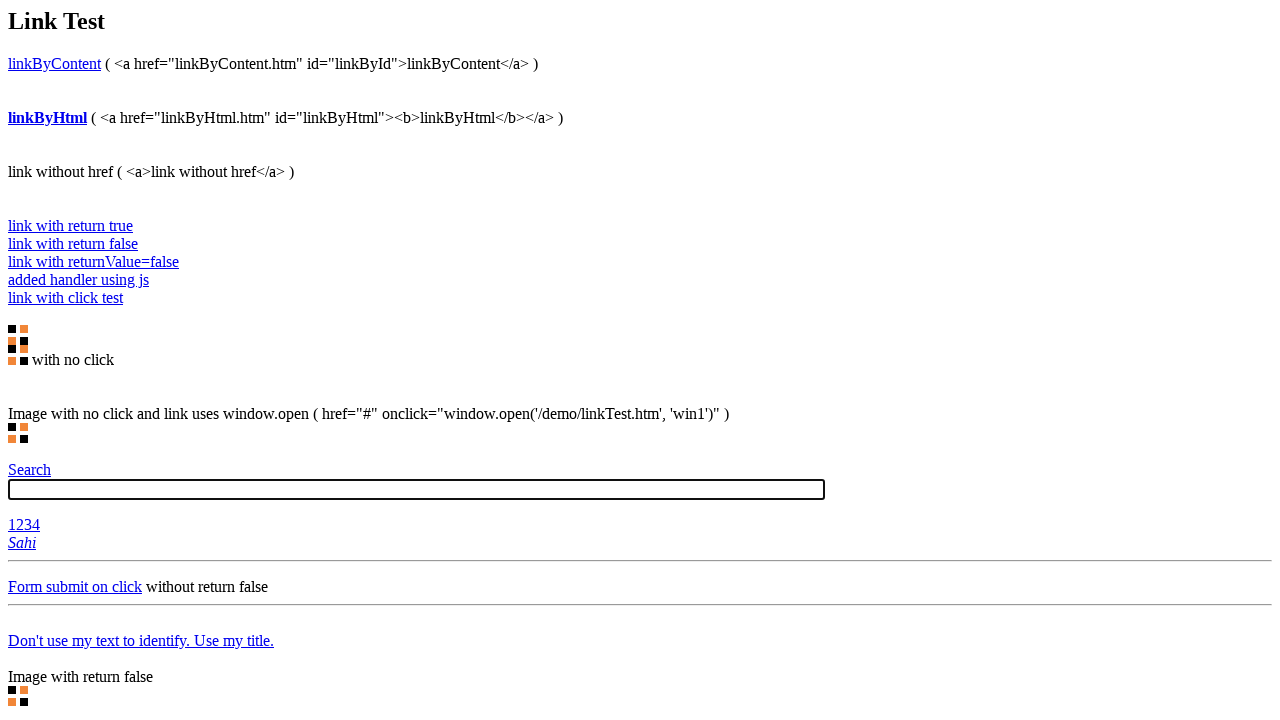